Tests that a todo item is removed when edited to an empty string

Starting URL: https://demo.playwright.dev/todomvc

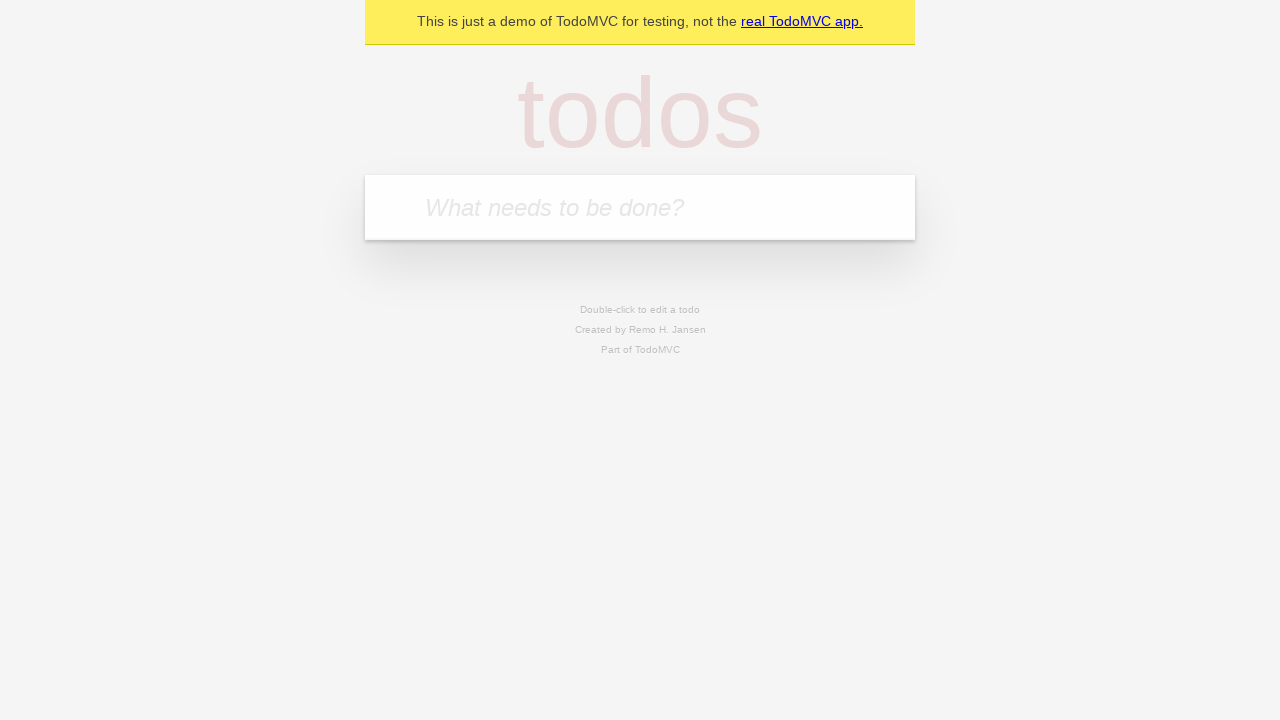

Located the 'What needs to be done?' input field
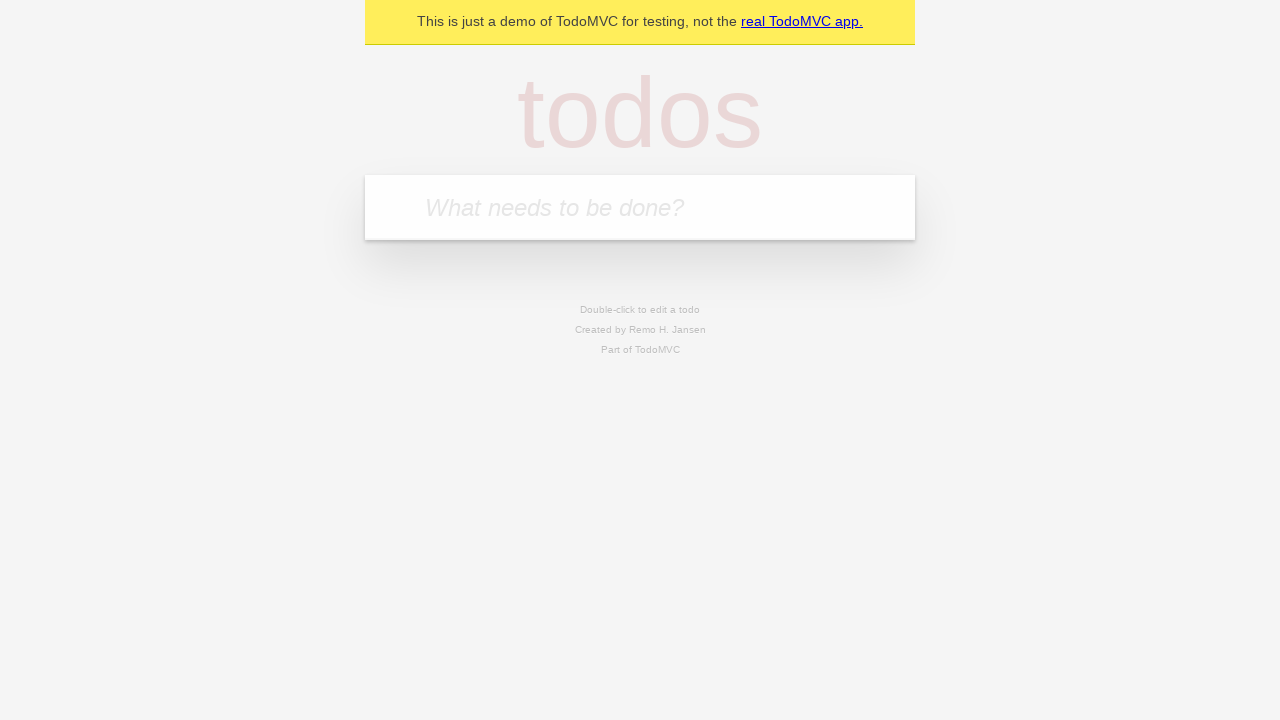

Filled todo input with 'buy some cheese' on internal:attr=[placeholder="What needs to be done?"i]
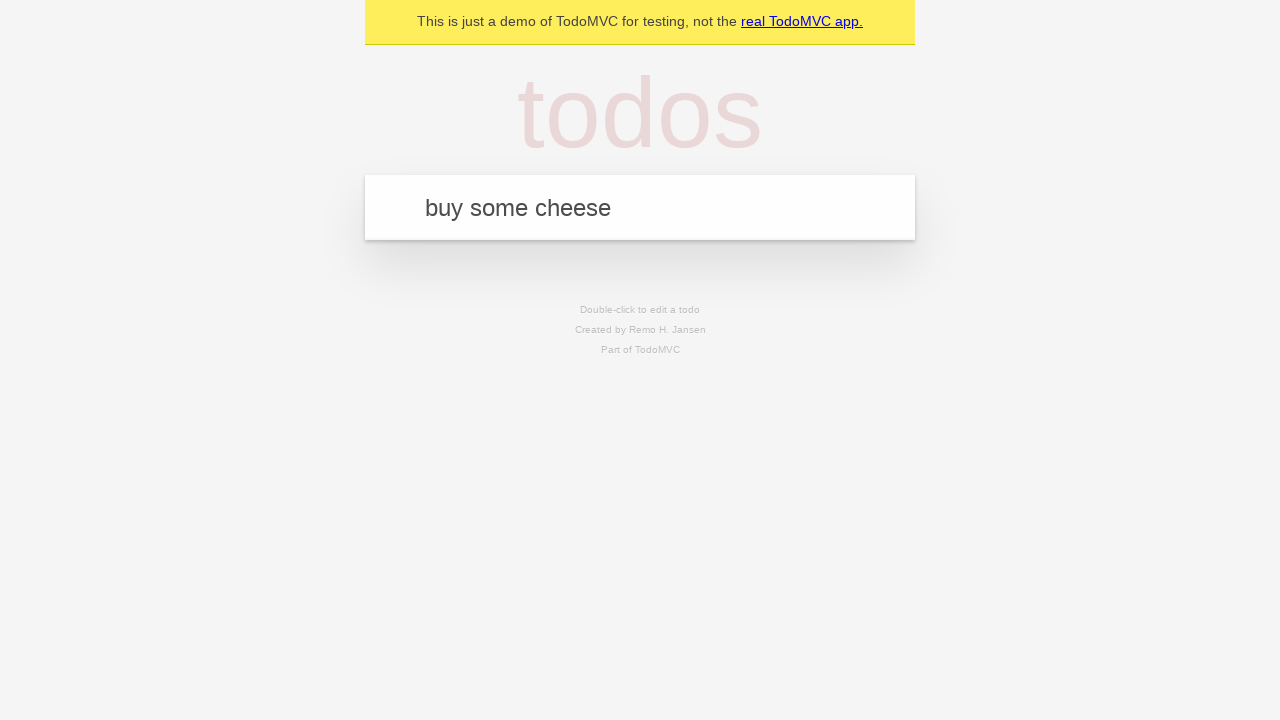

Pressed Enter to create todo 'buy some cheese' on internal:attr=[placeholder="What needs to be done?"i]
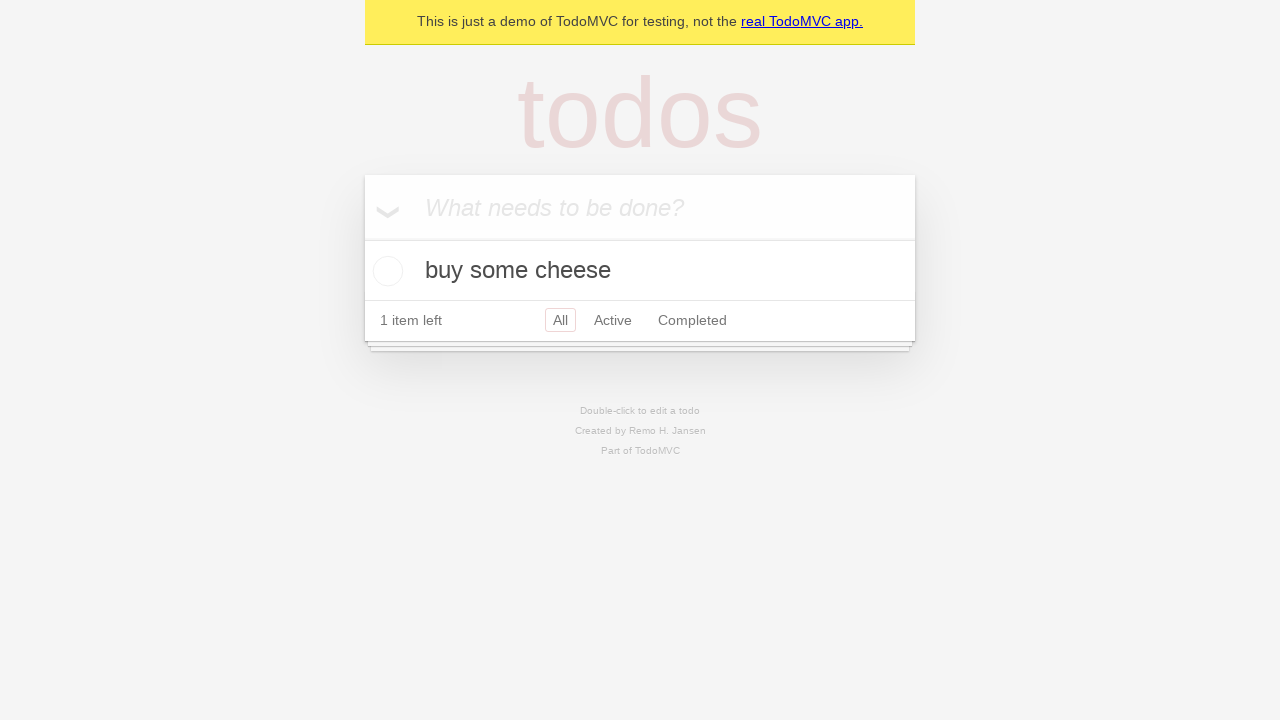

Filled todo input with 'feed the cat' on internal:attr=[placeholder="What needs to be done?"i]
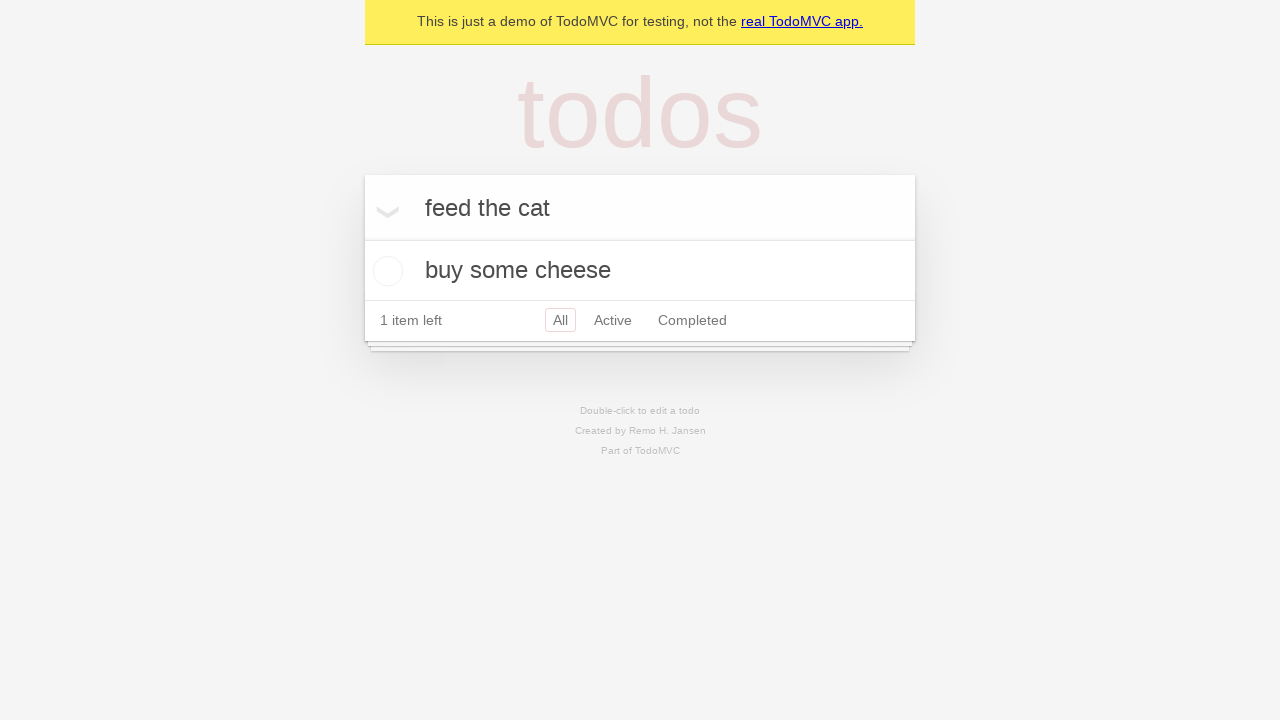

Pressed Enter to create todo 'feed the cat' on internal:attr=[placeholder="What needs to be done?"i]
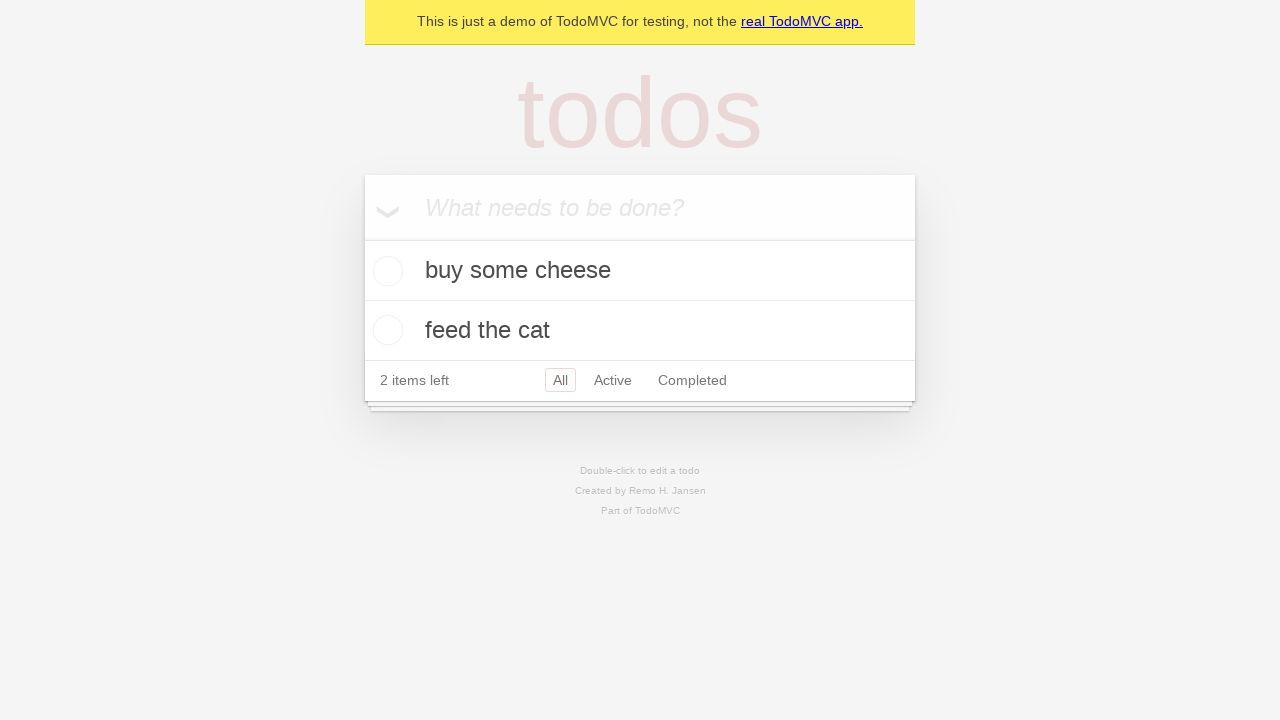

Filled todo input with 'book a doctors appointment' on internal:attr=[placeholder="What needs to be done?"i]
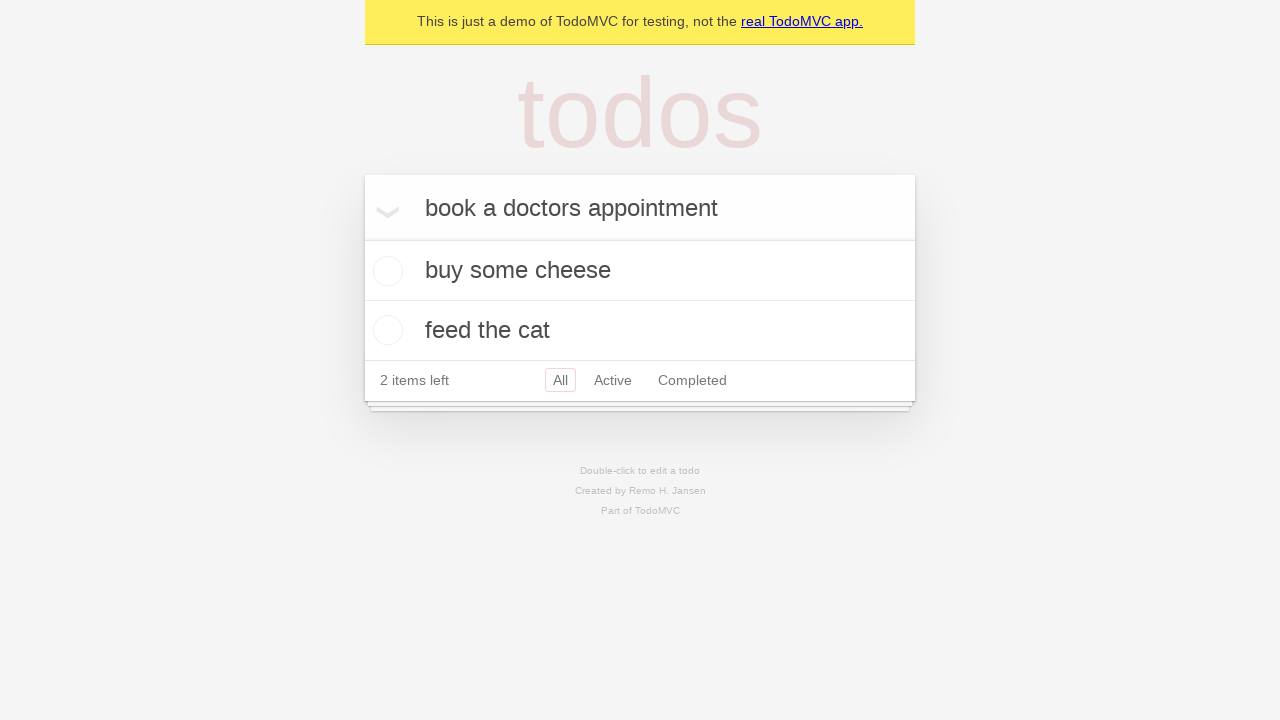

Pressed Enter to create todo 'book a doctors appointment' on internal:attr=[placeholder="What needs to be done?"i]
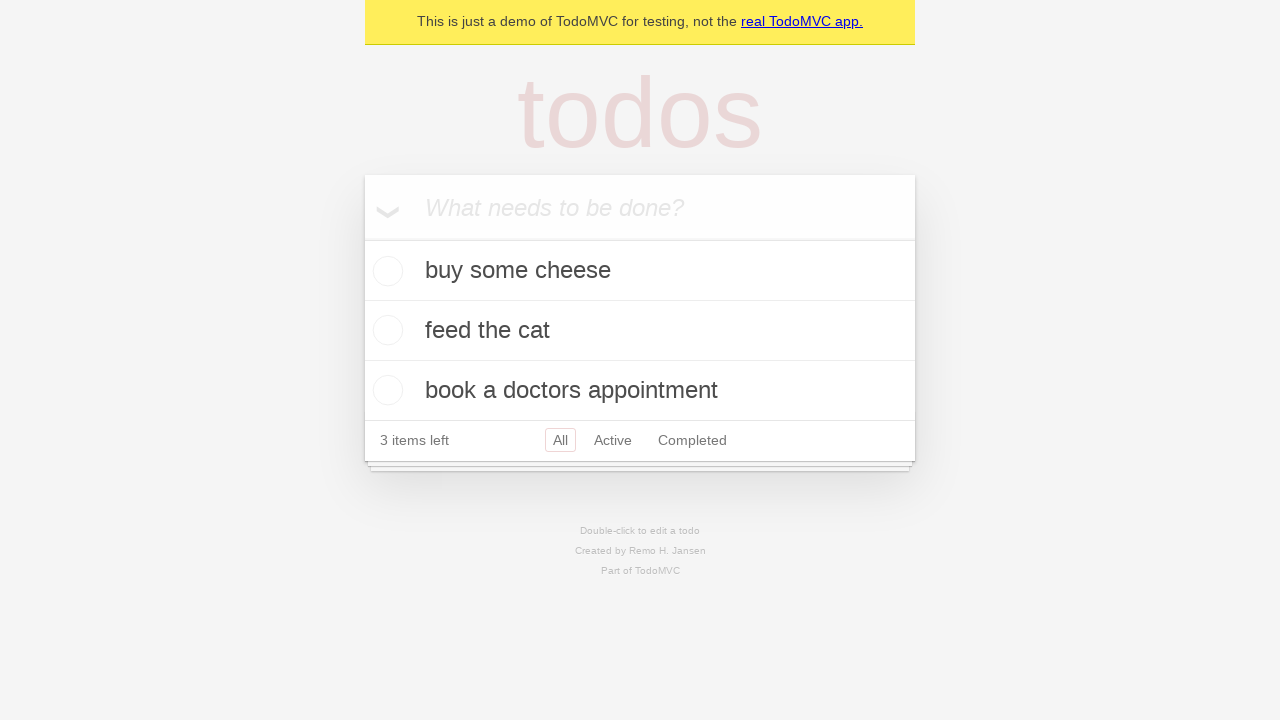

Located all todo items
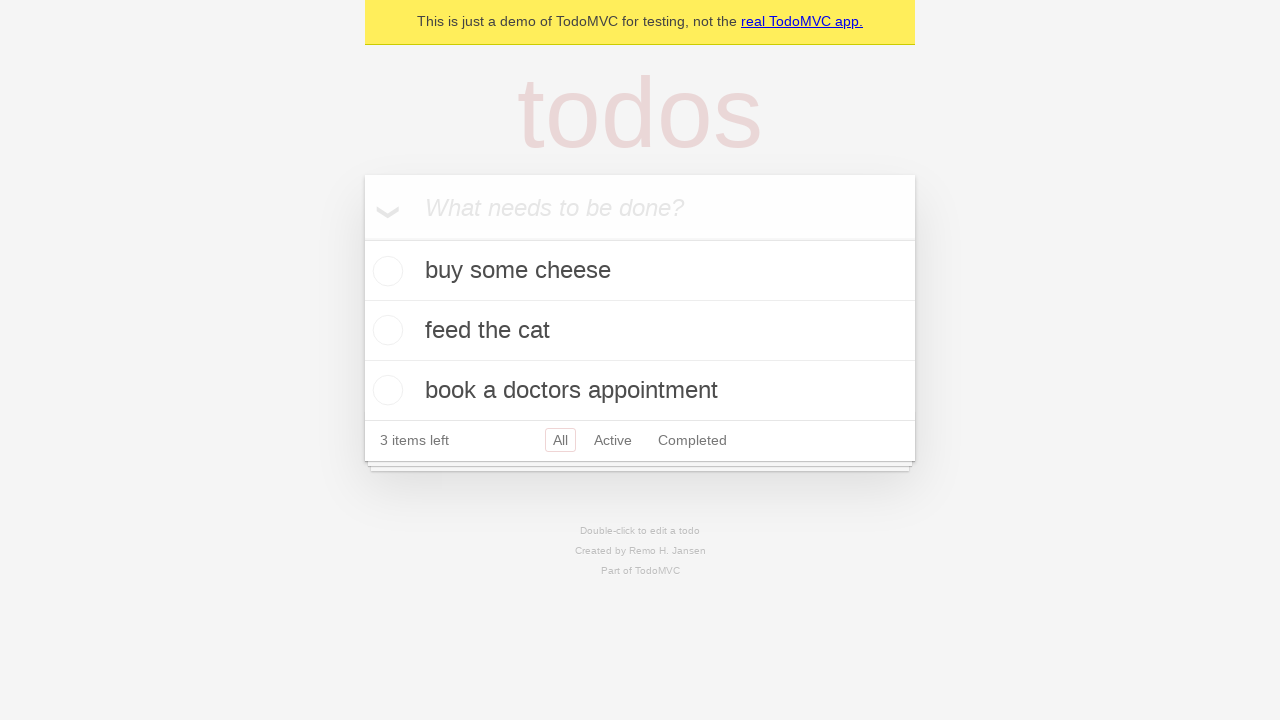

Double-clicked the second todo item to enter edit mode at (640, 331) on internal:testid=[data-testid="todo-item"s] >> nth=1
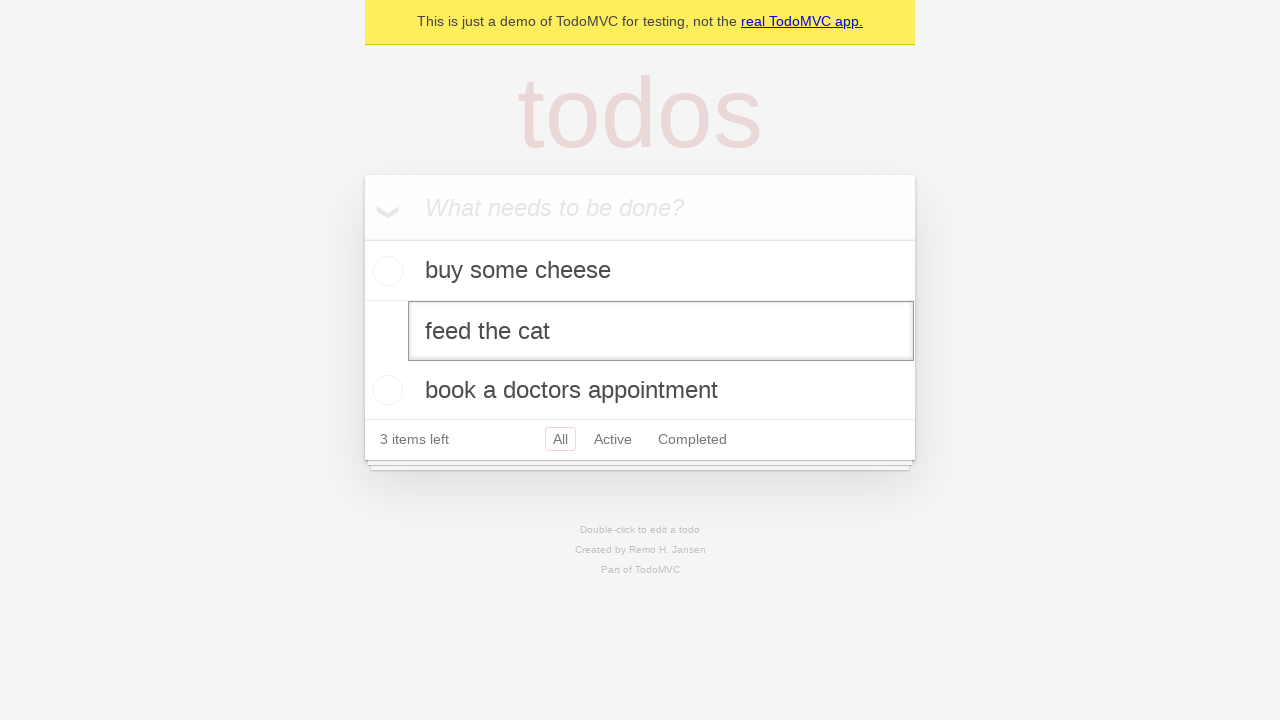

Located the edit textbox for the second todo item
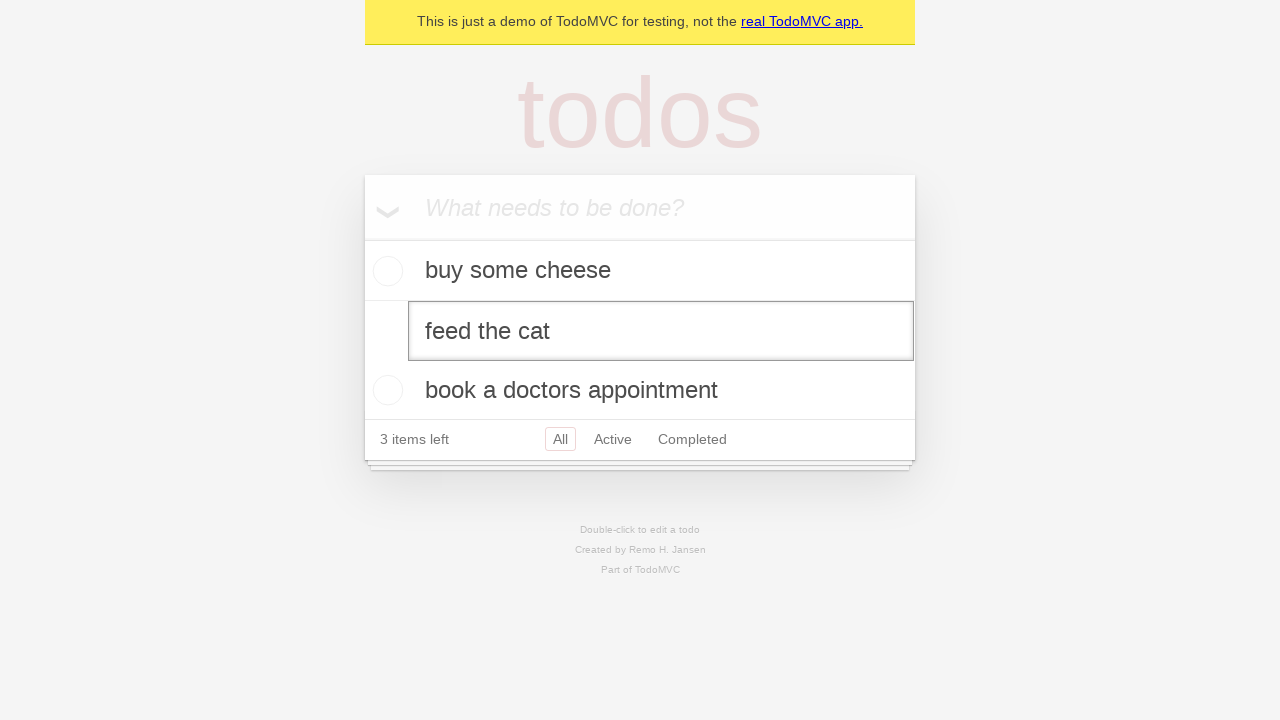

Cleared the edit input to empty string on internal:testid=[data-testid="todo-item"s] >> nth=1 >> internal:role=textbox[nam
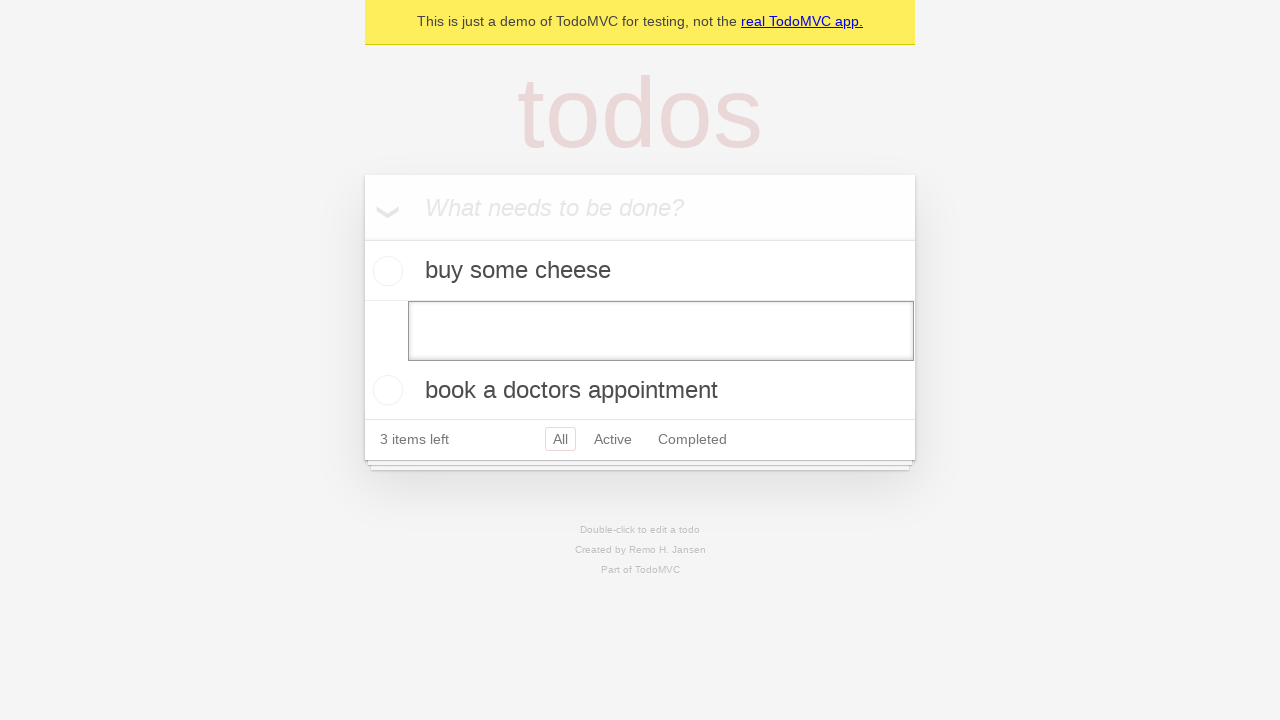

Pressed Enter to confirm deletion of empty todo item on internal:testid=[data-testid="todo-item"s] >> nth=1 >> internal:role=textbox[nam
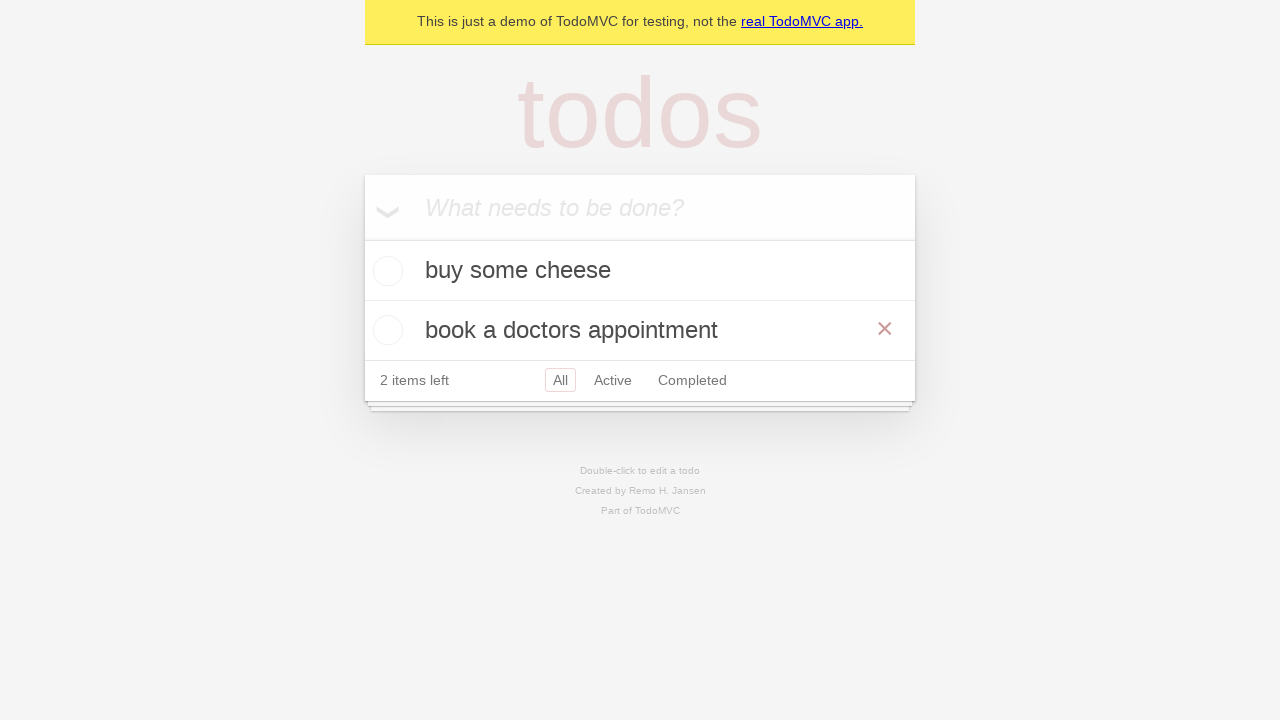

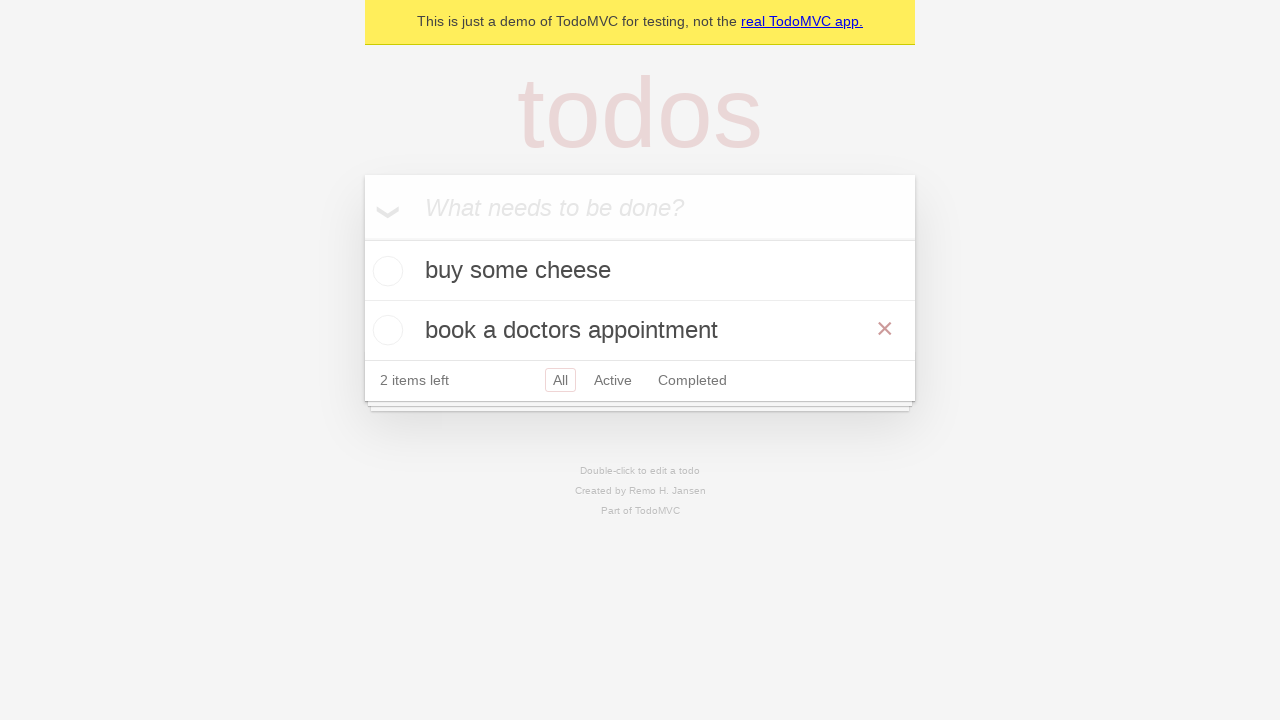